Tests browser alert handling by hovering over a menu element, clicking a button to trigger an alert, accepting the alert, and then repeating the process to verify alert functionality.

Starting URL: http://demo.automationtesting.in/Alerts.html

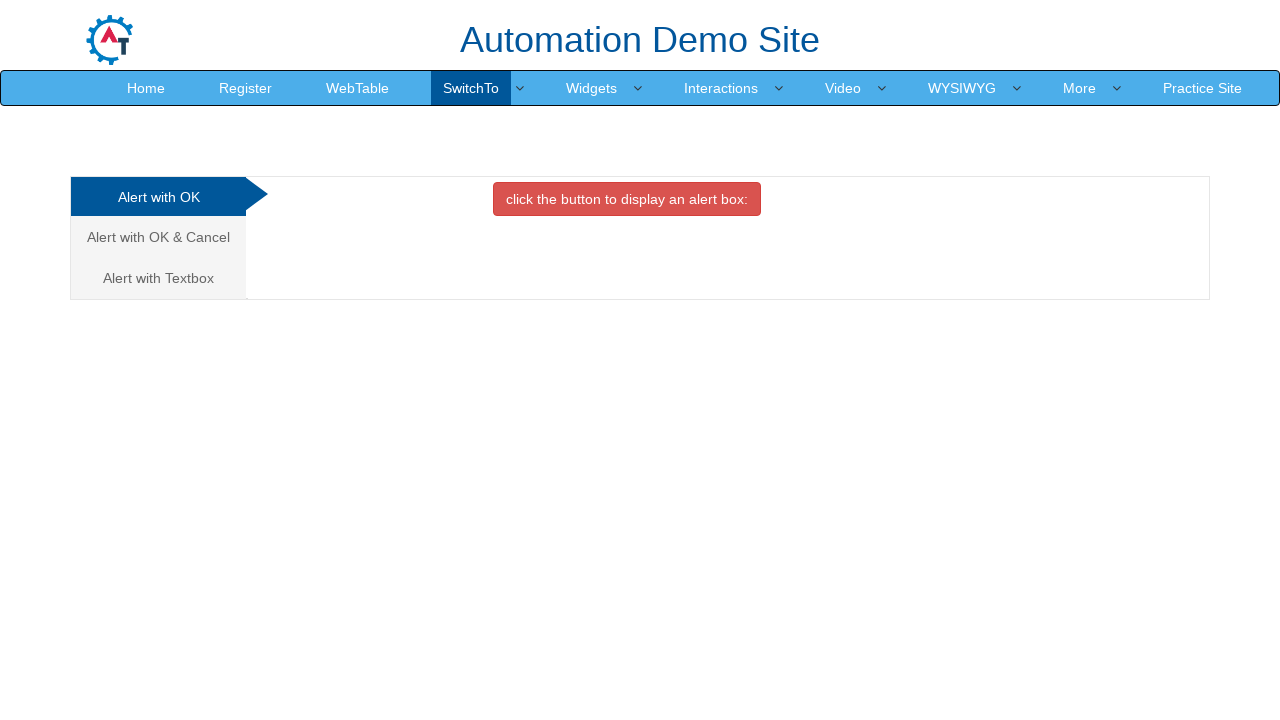

Hovered over SwitchTo menu element at (471, 88) on xpath=//a[text()='SwitchTo']
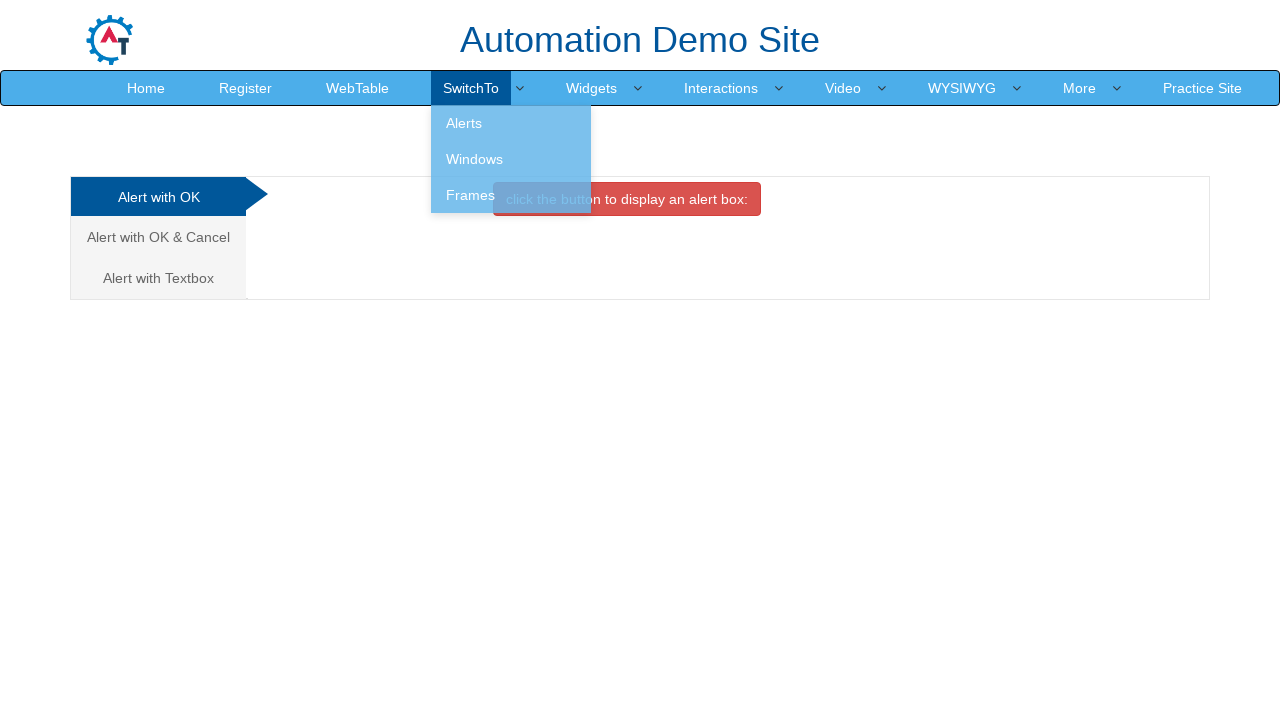

Waited for menu to appear
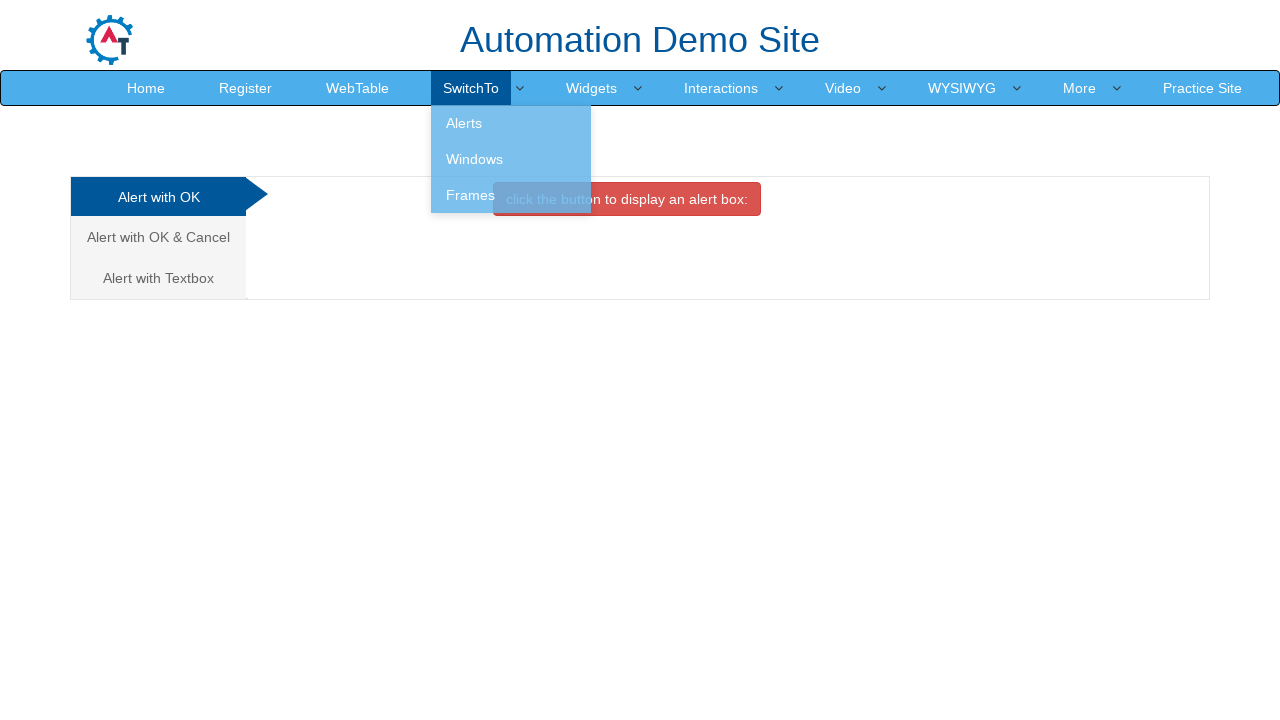

Clicked danger button to trigger alert at (627, 199) on xpath=//button[@class='btn btn-danger']
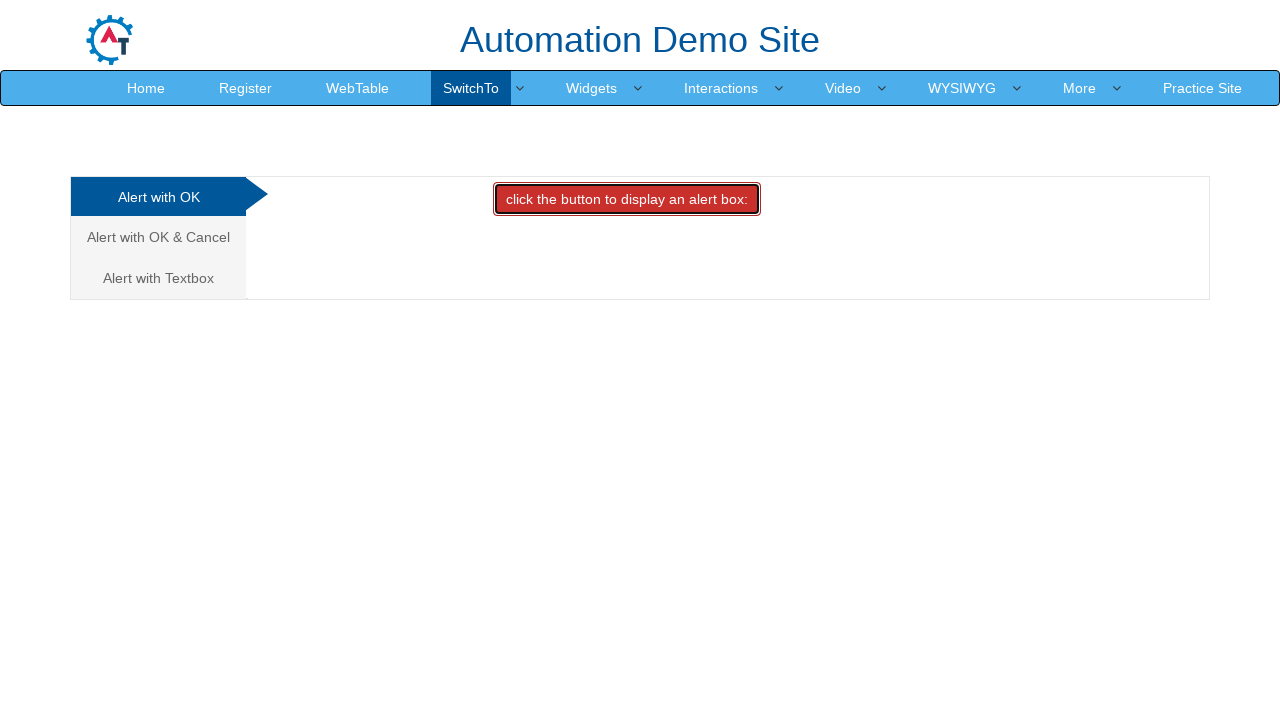

Set up alert dialog handler to accept alerts
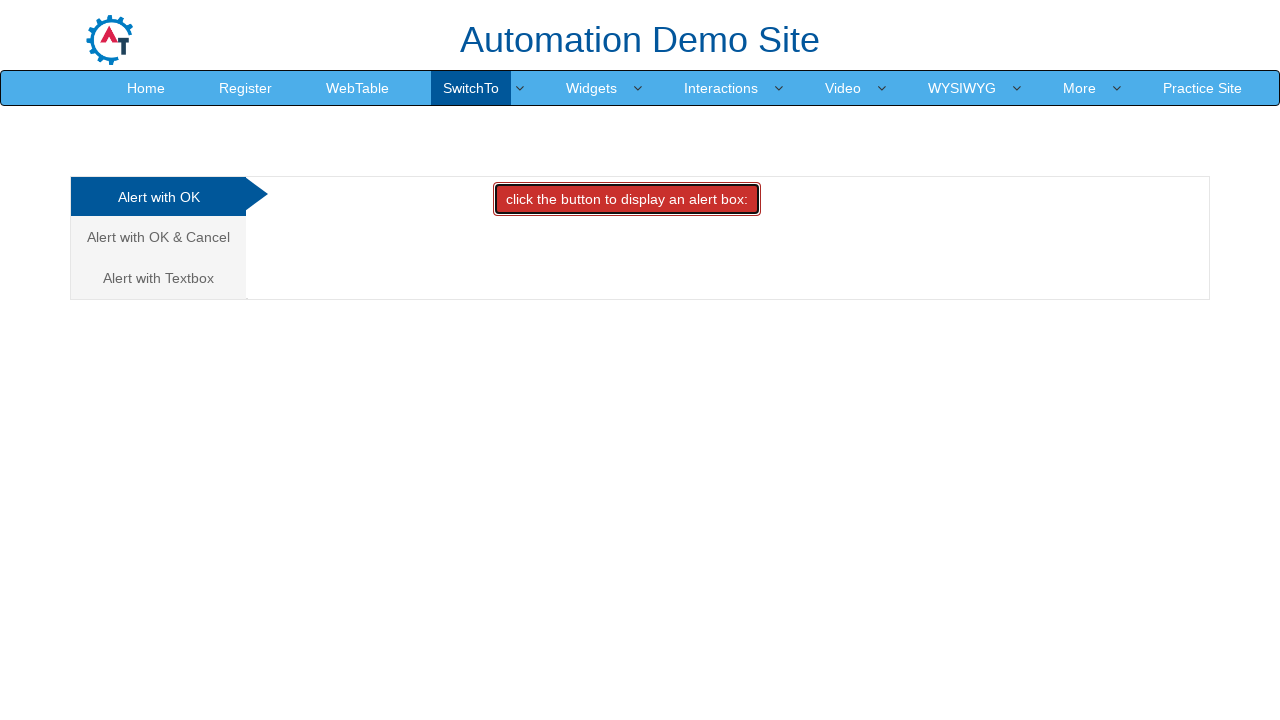

Waited for and accepted first alert
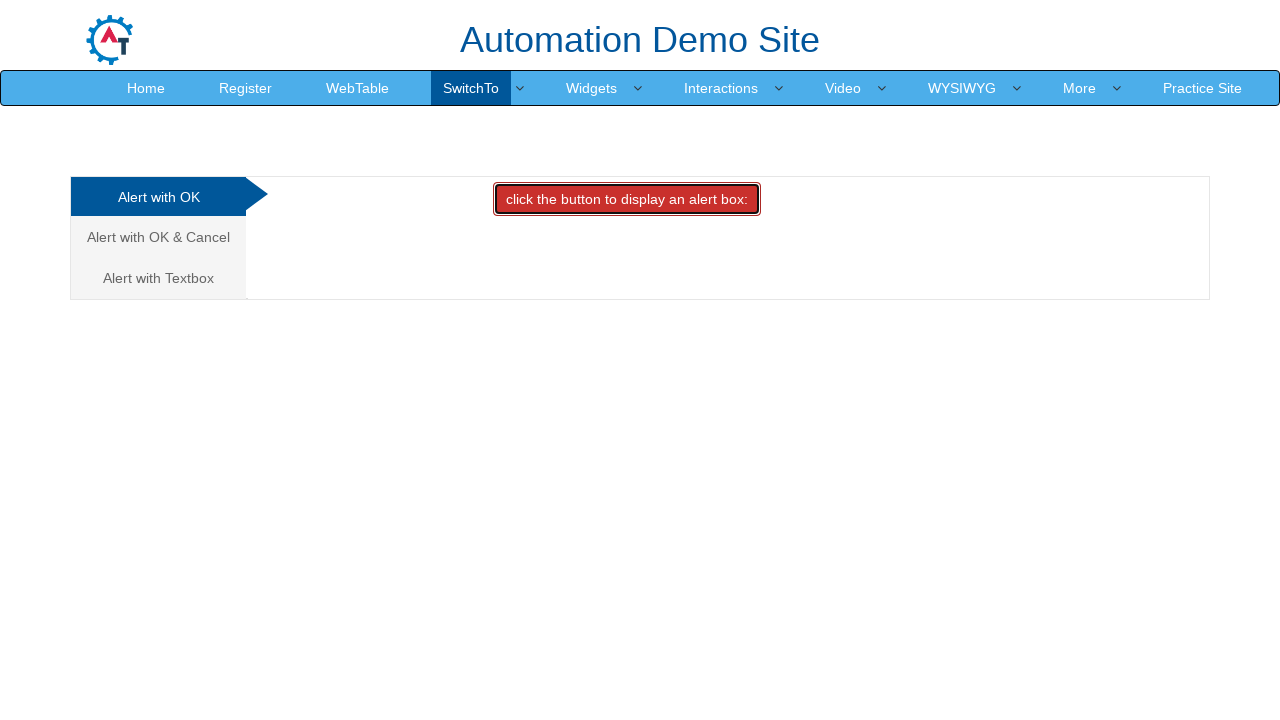

Clicked danger button again to trigger second alert at (627, 199) on xpath=//button[@class='btn btn-danger']
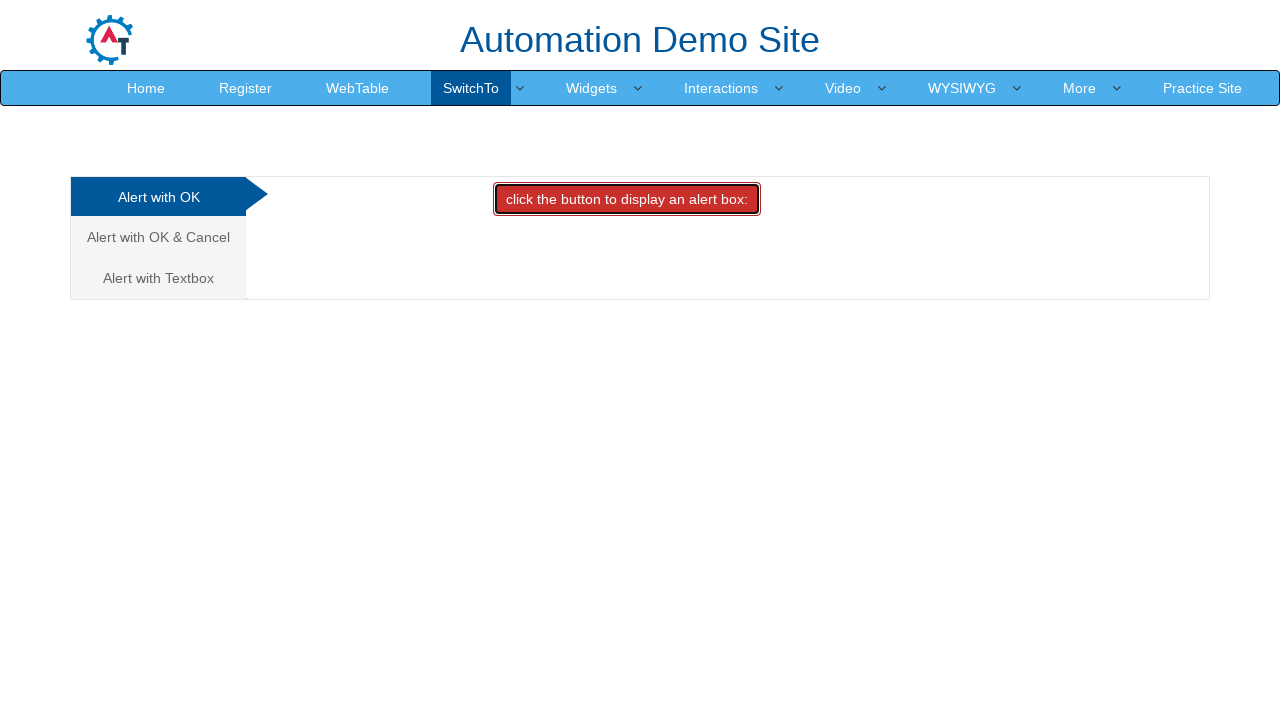

Waited for second alert to be handled
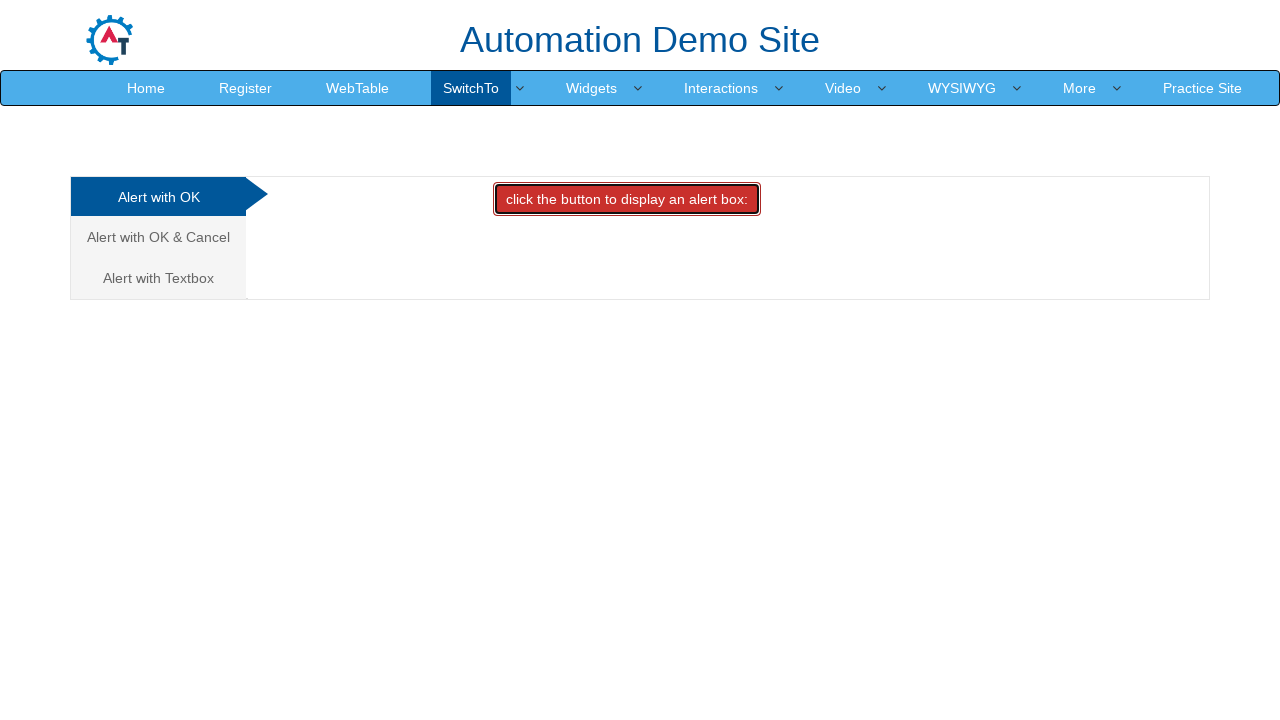

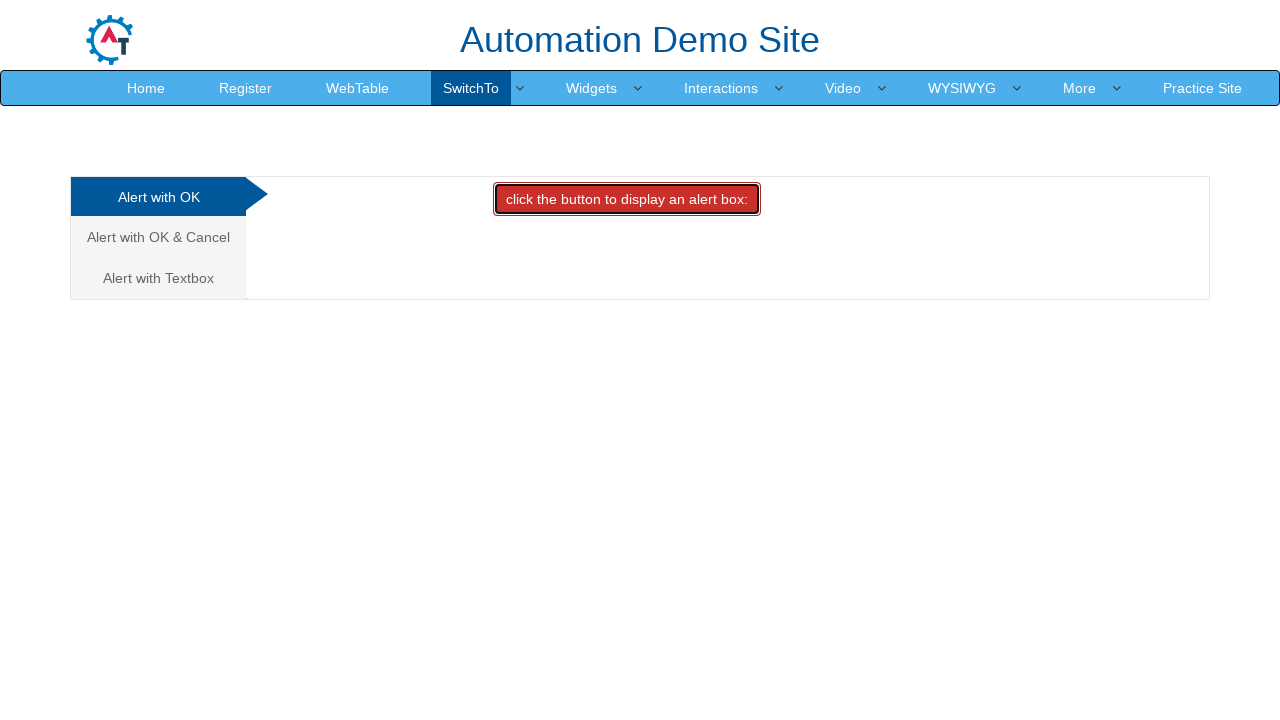